Tests accepting a simple JavaScript alert by clicking the JS Alert button and accepting the popup dialog

Starting URL: https://the-internet.herokuapp.com/javascript_alerts

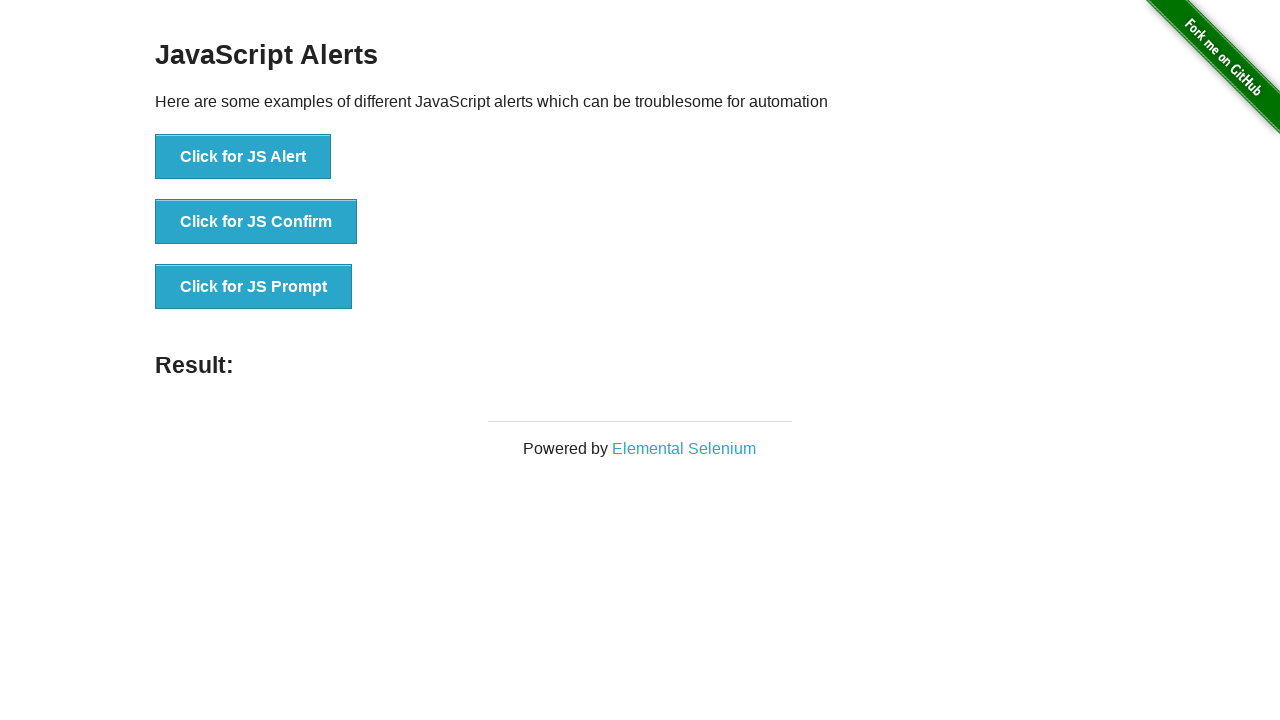

Clicked the JS Alert button at (243, 157) on xpath=//button[@onclick='jsAlert()']
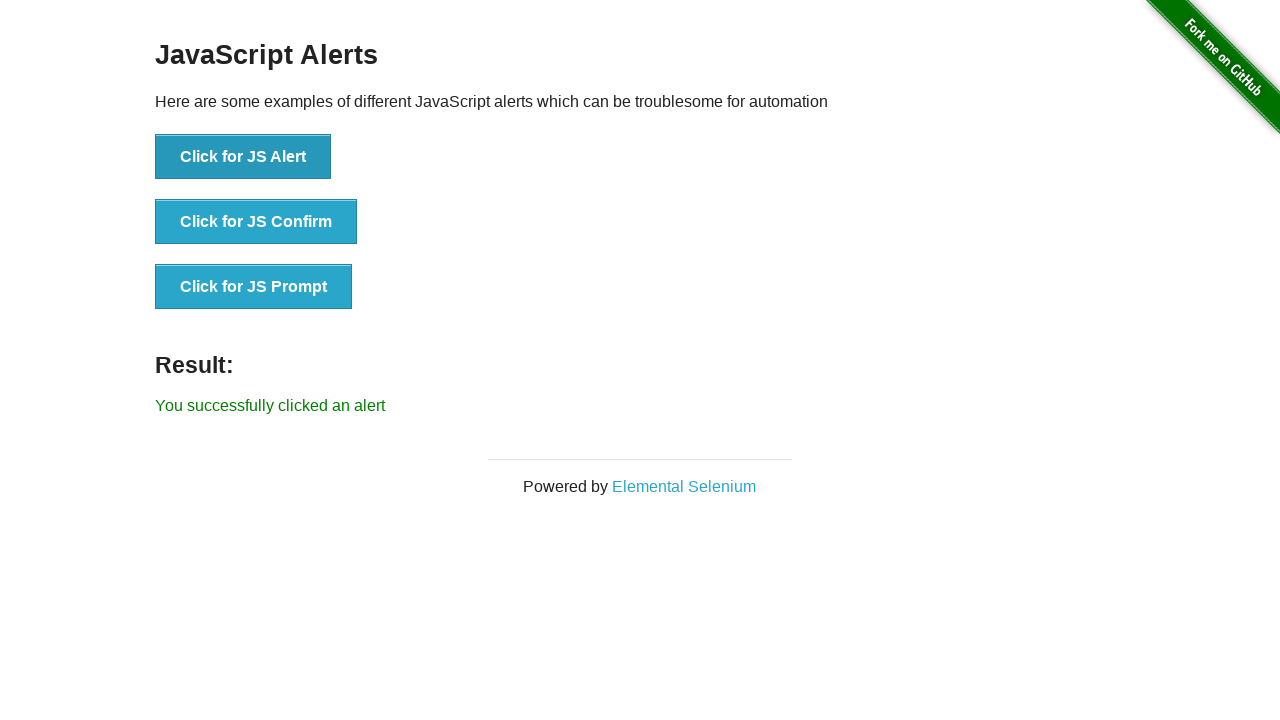

Set up dialog handler to accept alerts
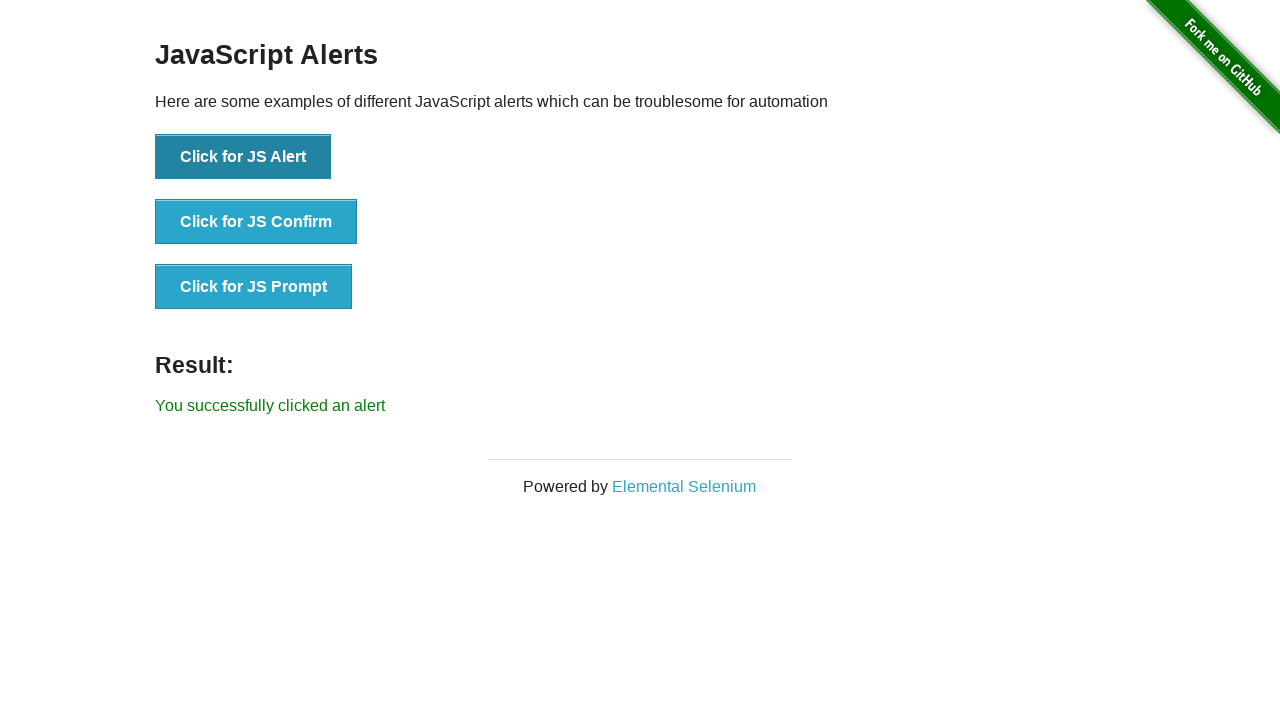

Alert accepted and result message appeared
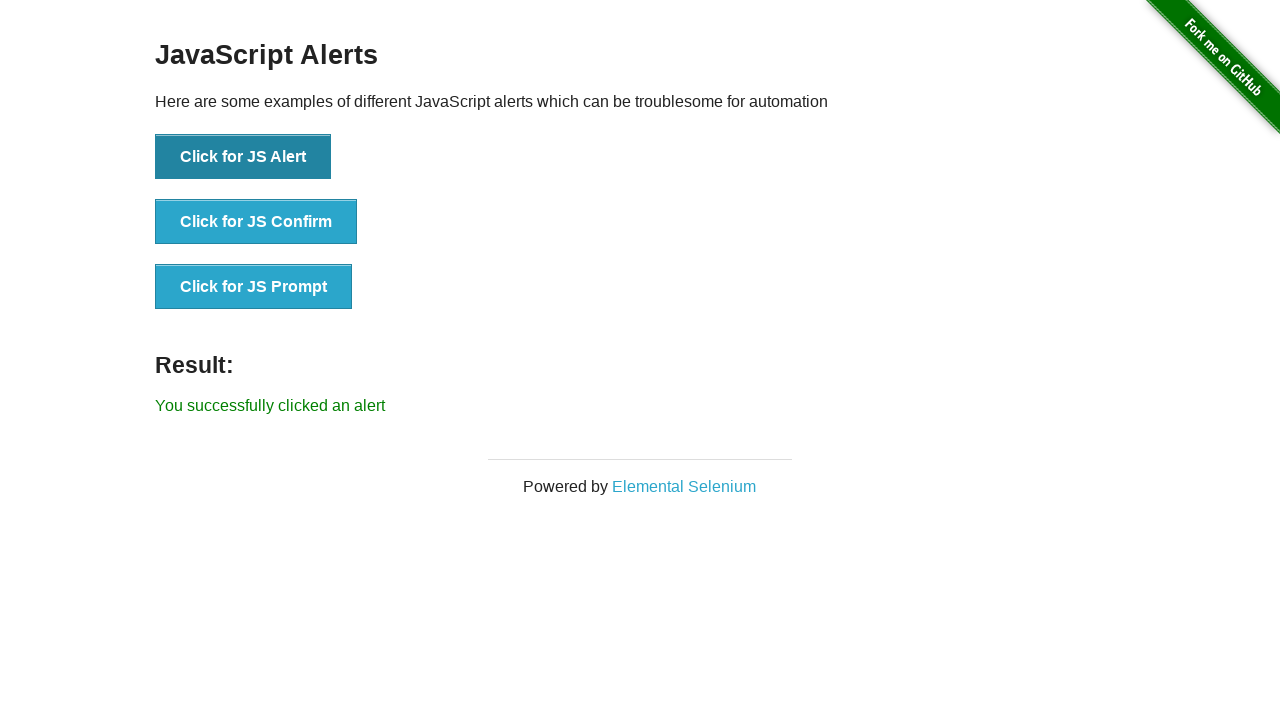

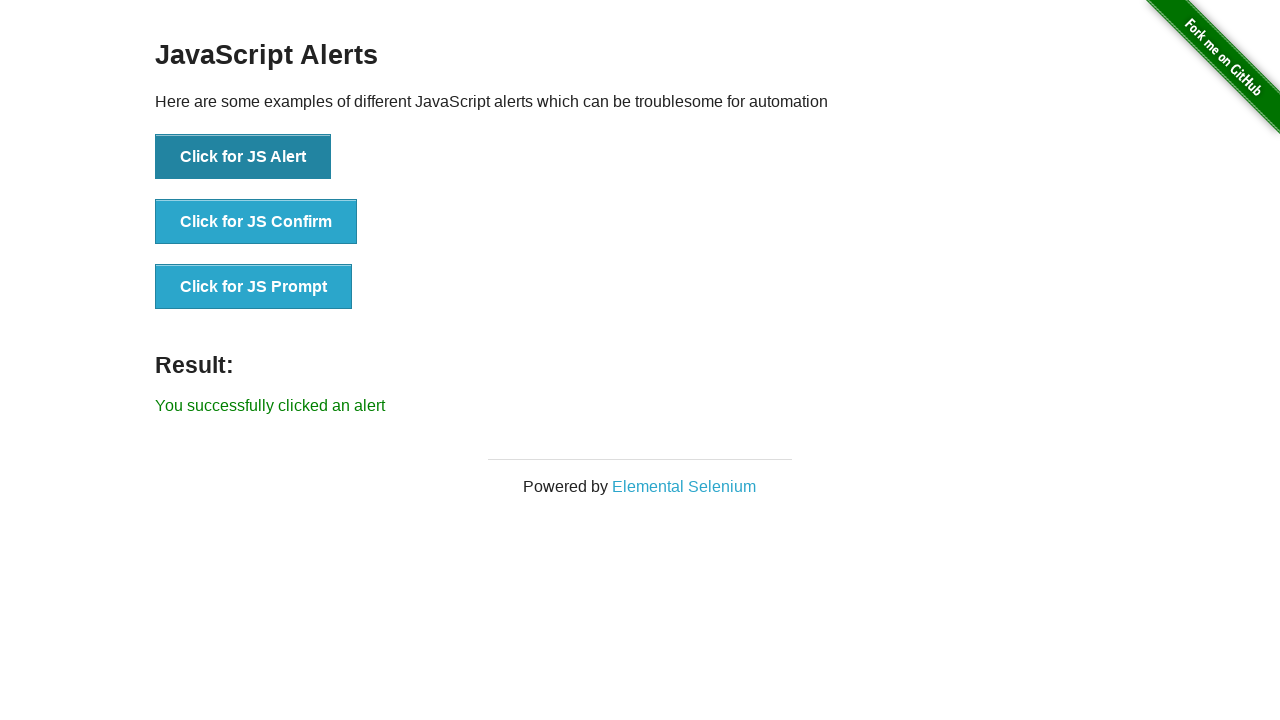